Tests modal dialog functionality by clicking a button to open a modal and then clicking the close button to dismiss it.

Starting URL: https://formy-project.herokuapp.com/modal

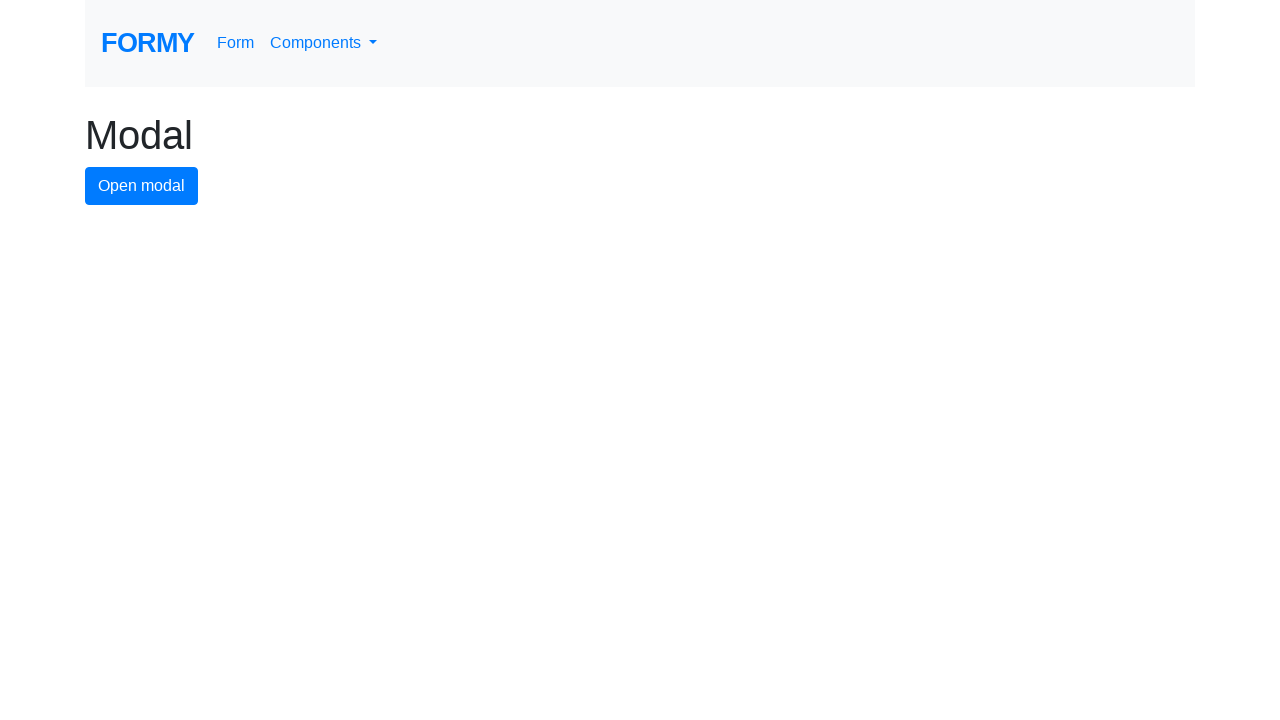

Clicked modal button to open the modal dialog at (142, 186) on #modal-button
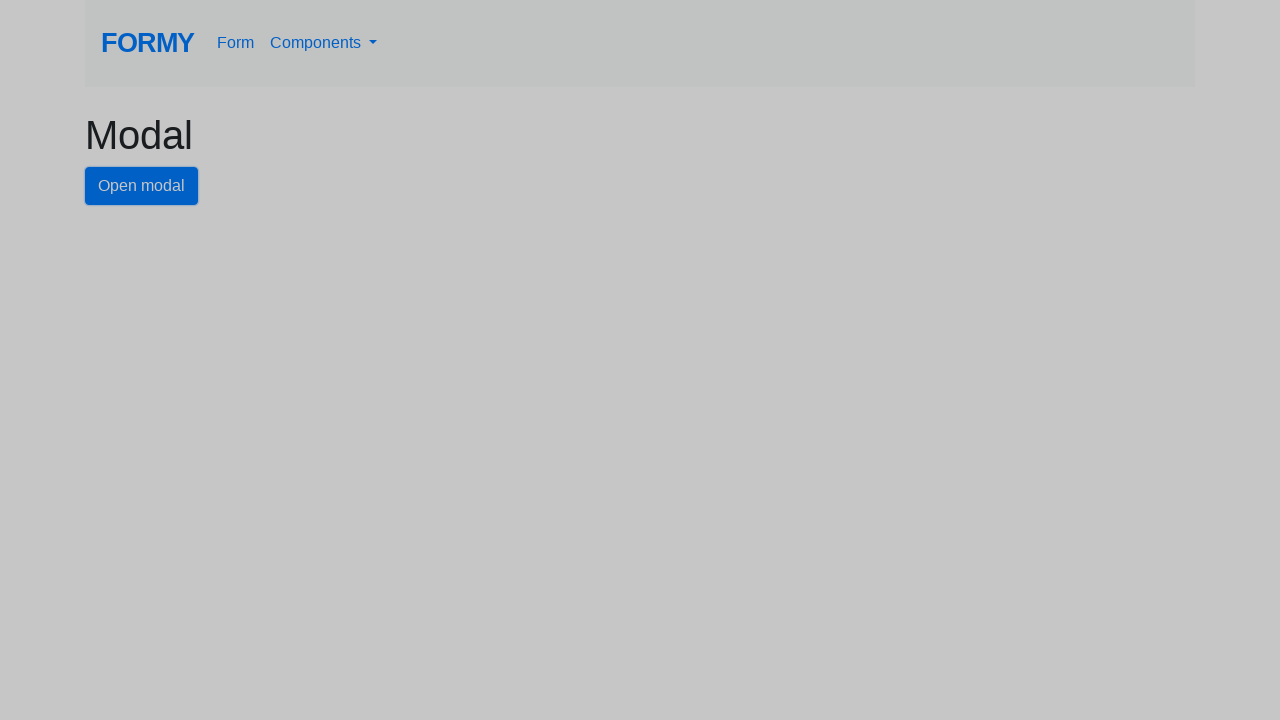

Modal dialog opened and close button is visible
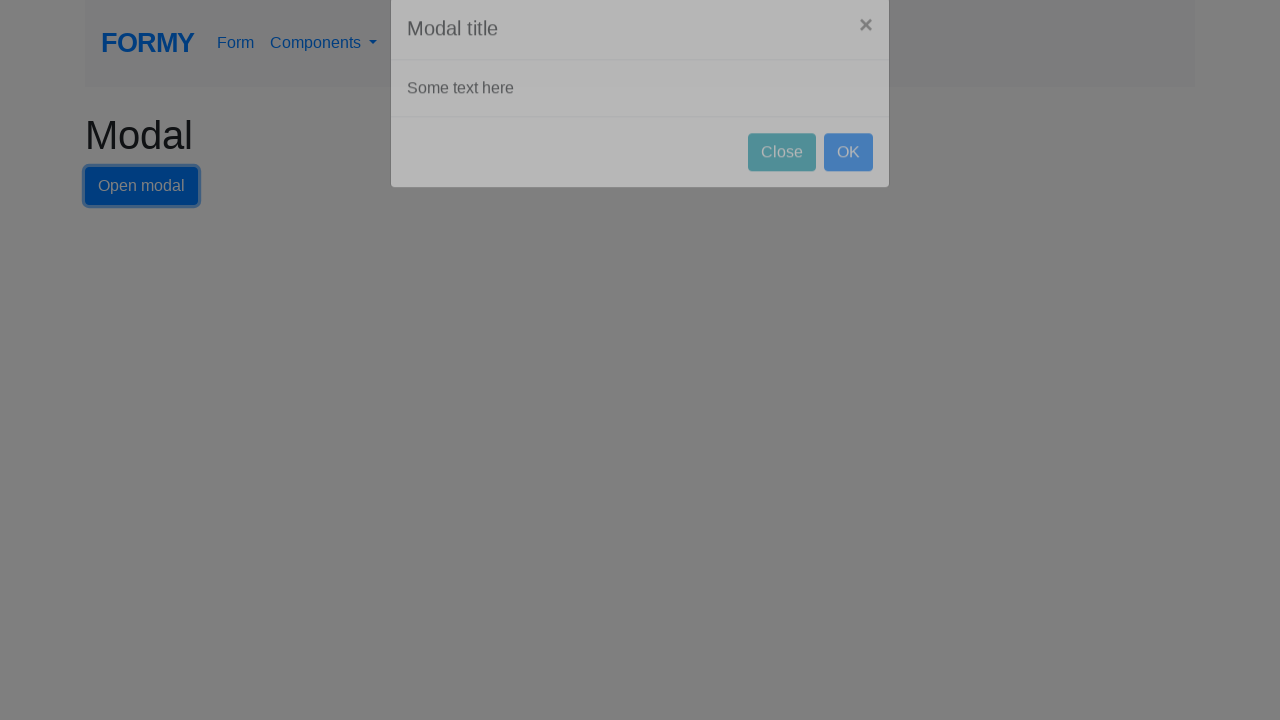

Clicked close button to dismiss the modal at (782, 184) on #close-button
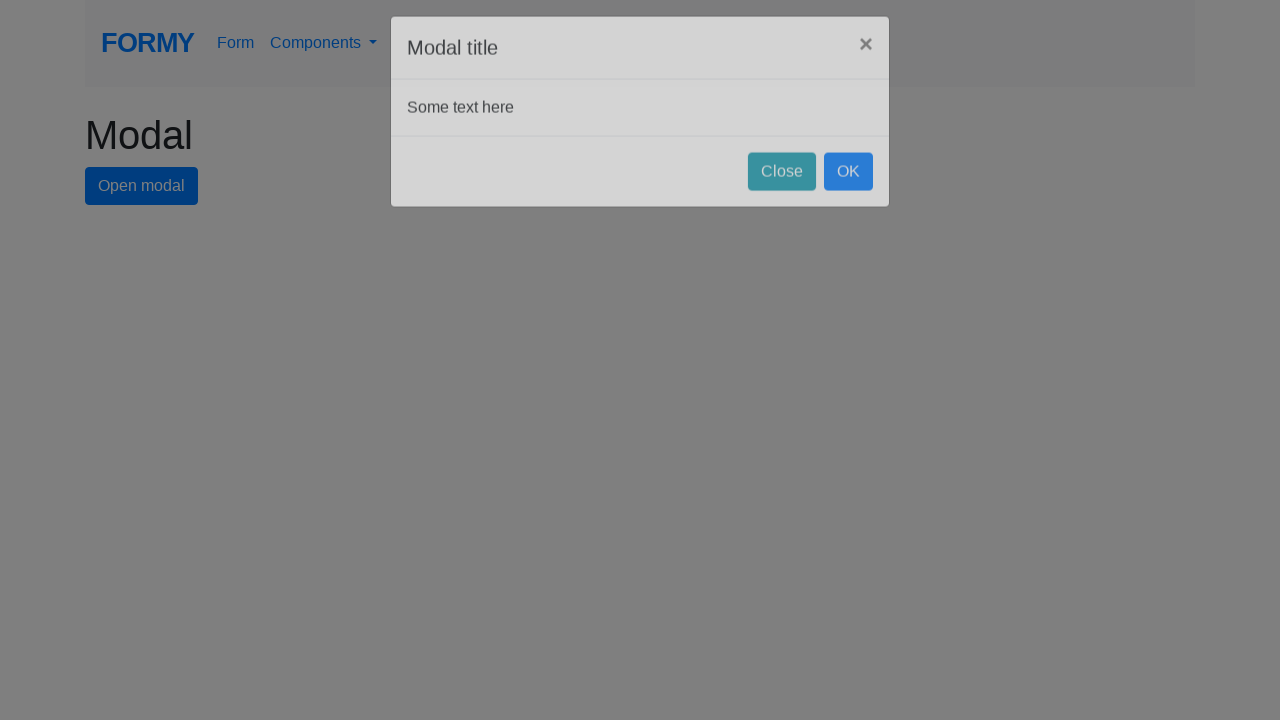

Modal dialog closed successfully
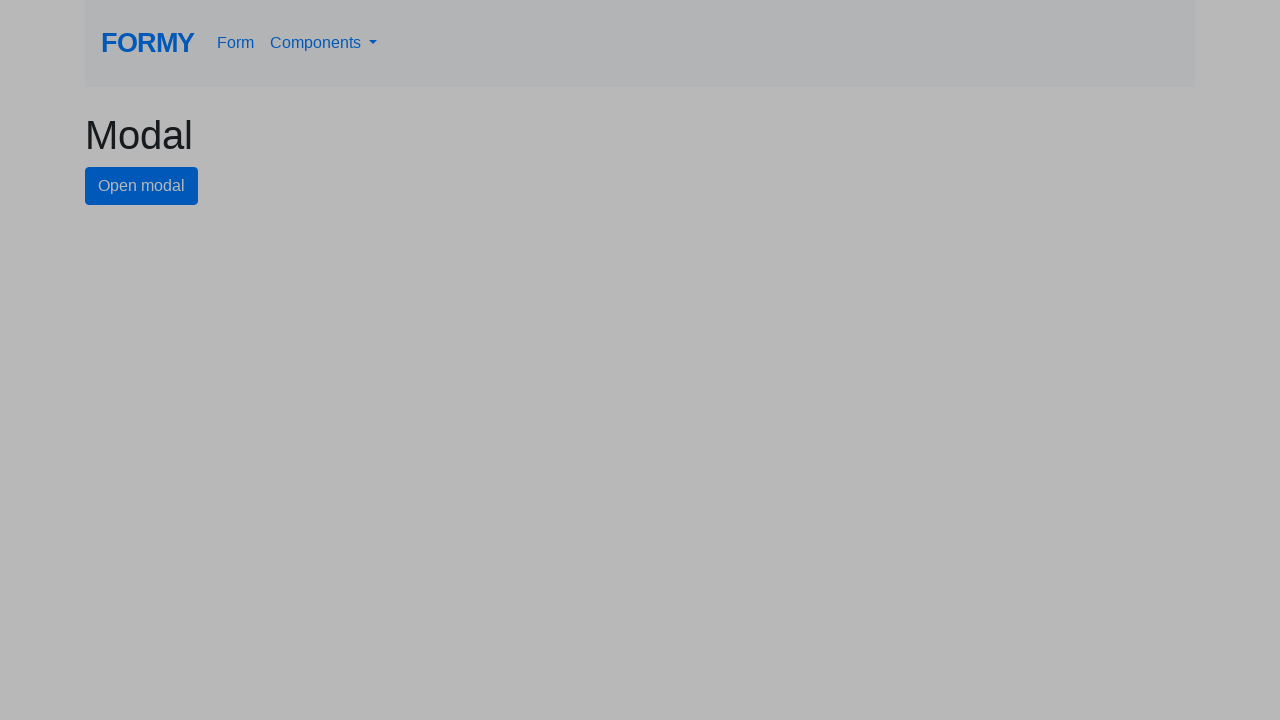

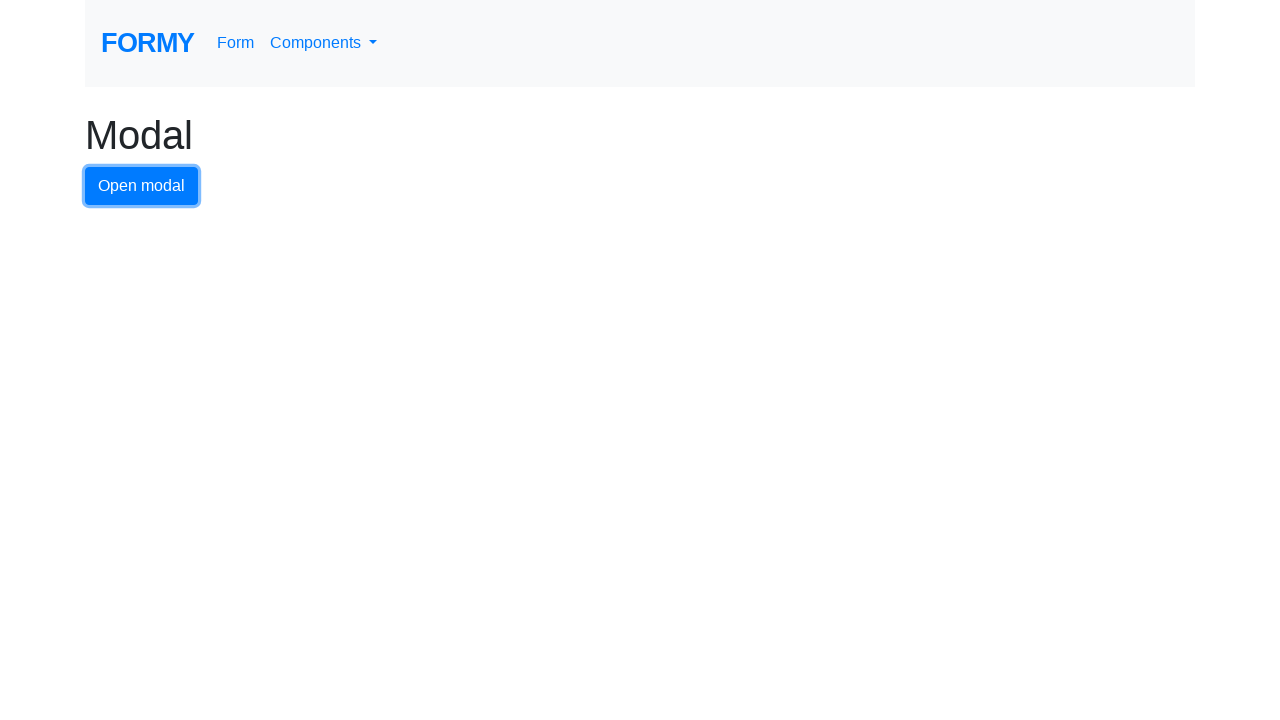